Tests that clicking the dynamic Home link opens the correct URL (demoqa.com) in a new tab

Starting URL: https://demoqa.com/links

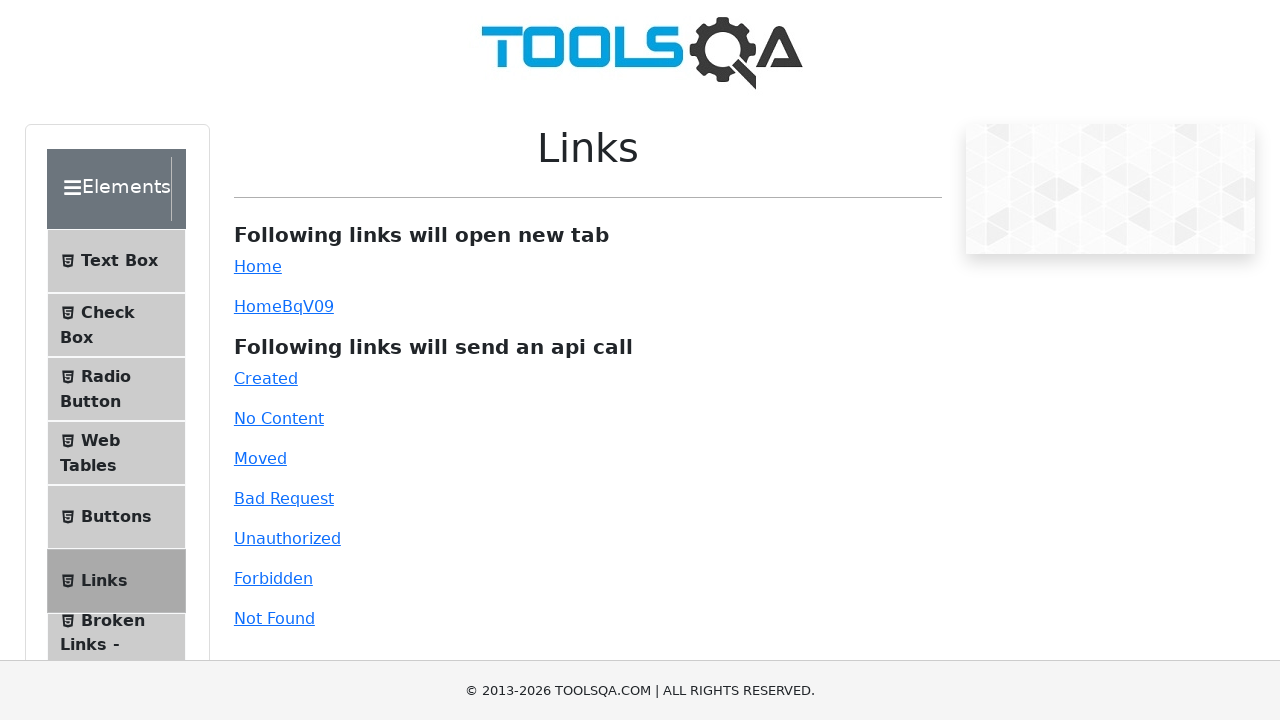

Clicked dynamic Home link and new page opened at (258, 306) on #dynamicLink
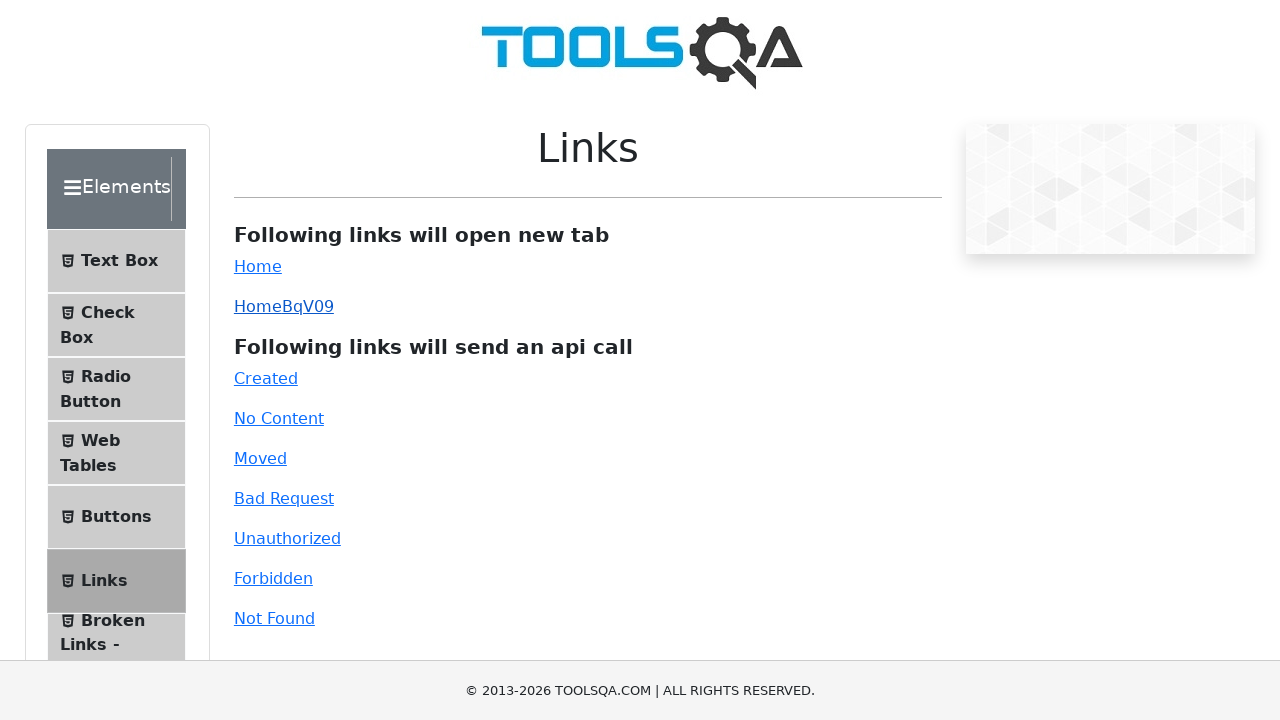

Captured new page object from context
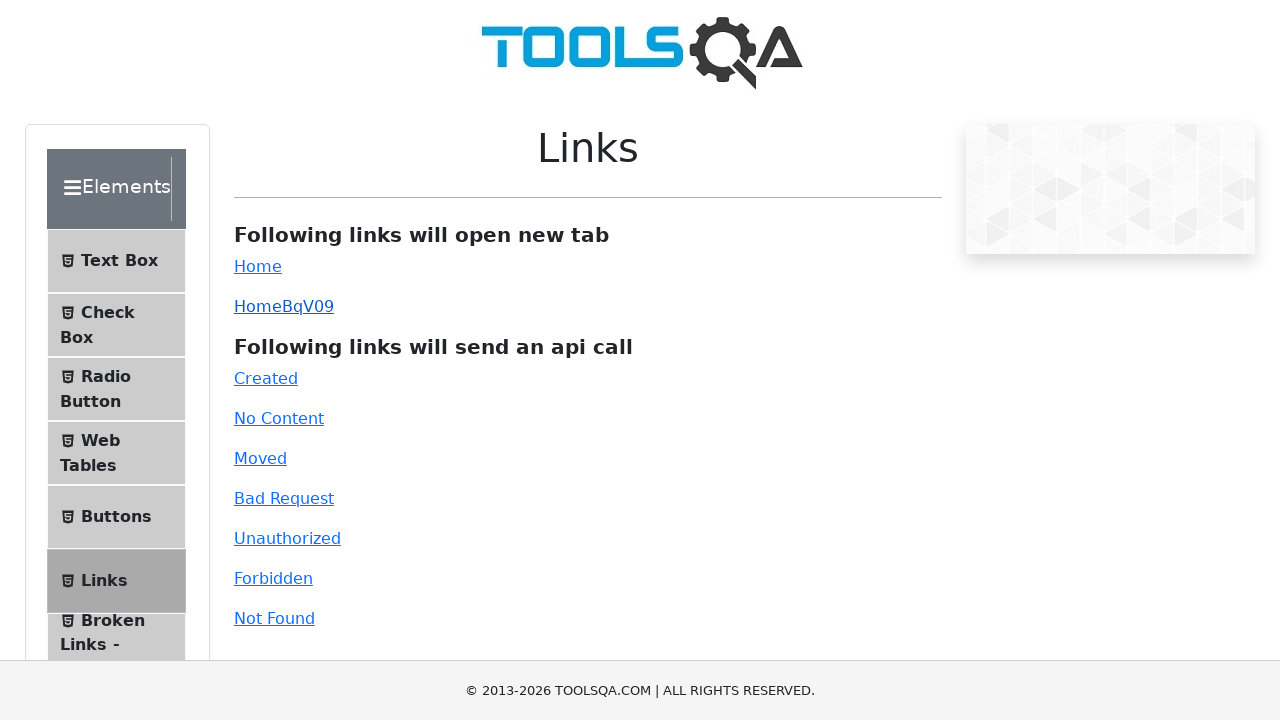

New page fully loaded
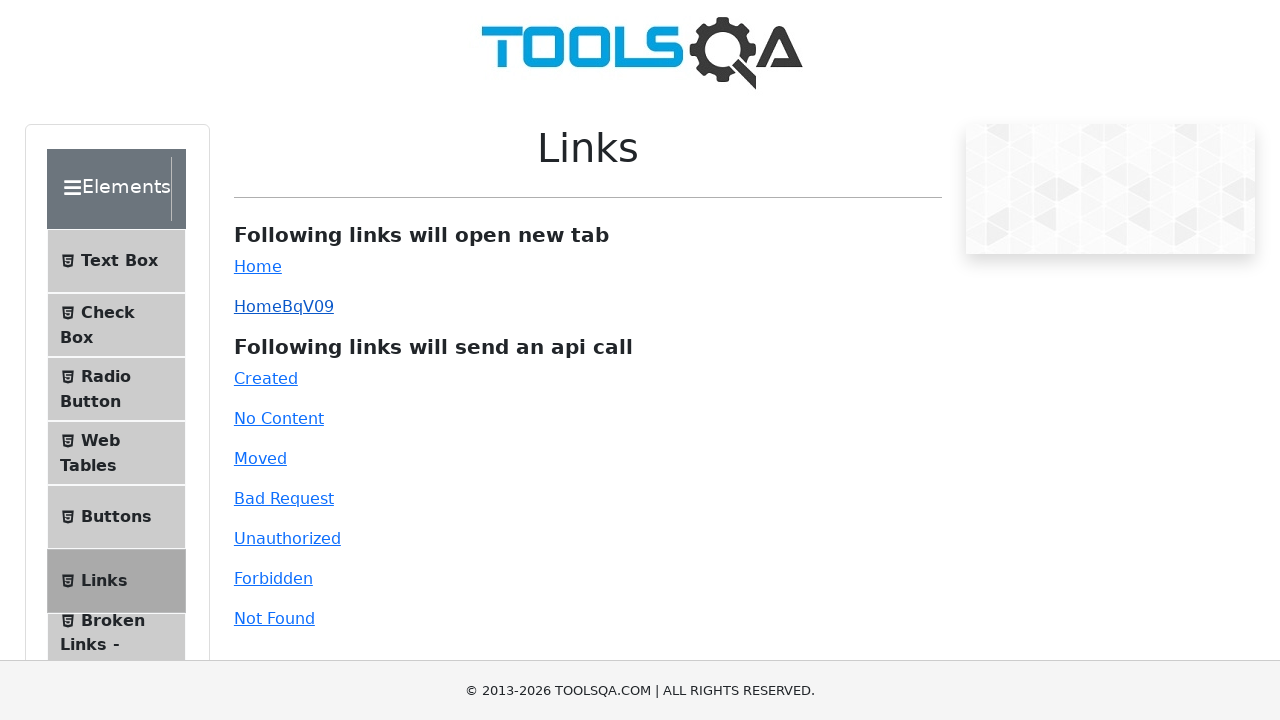

Verified new page URL is https://demoqa.com/
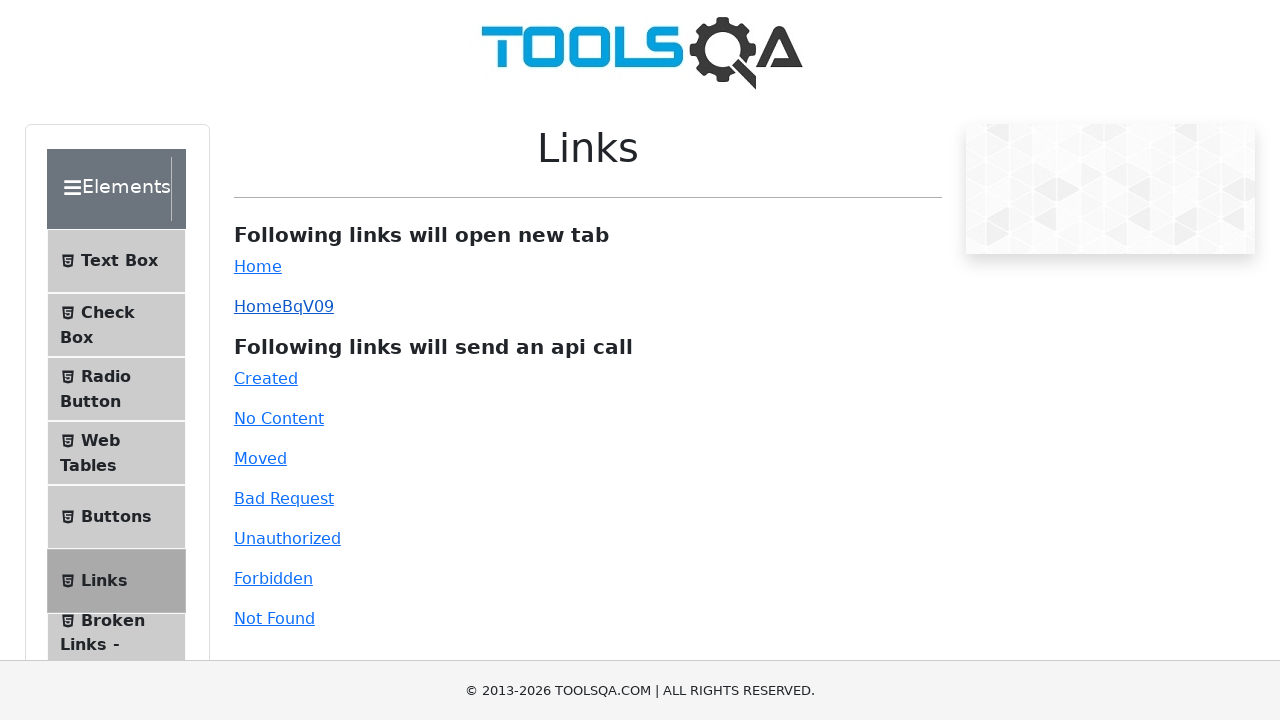

Closed the new page
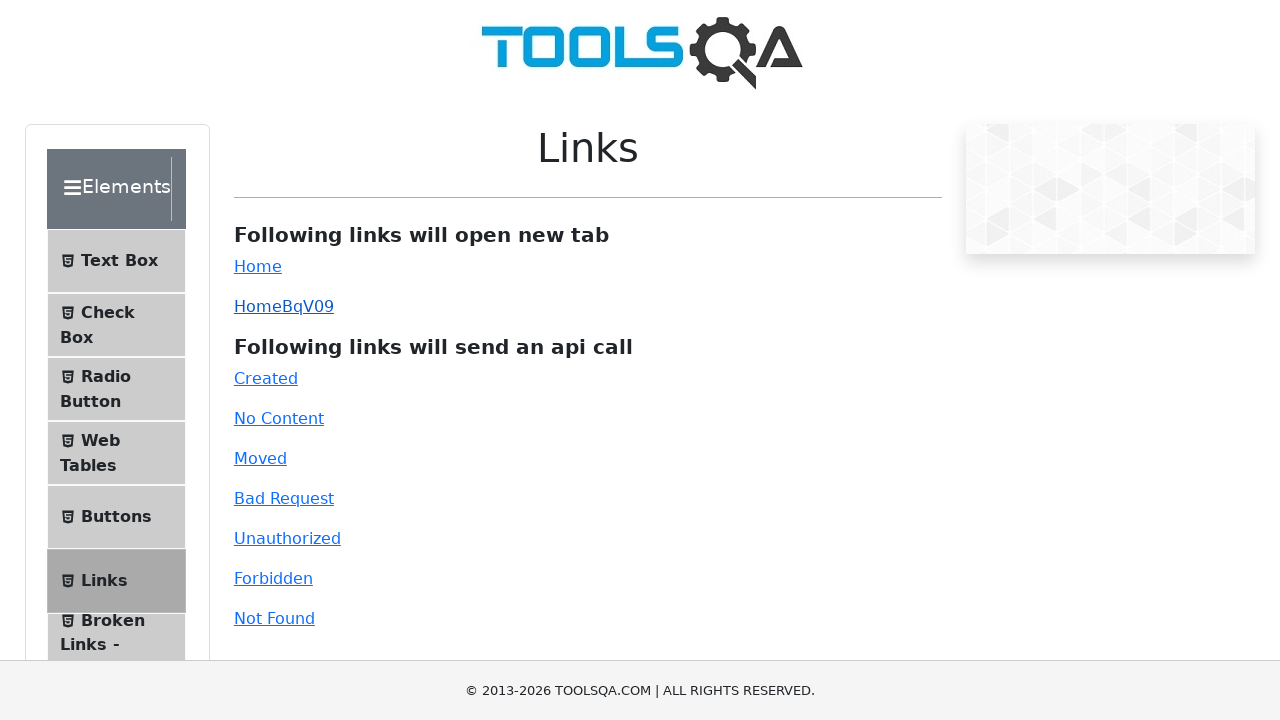

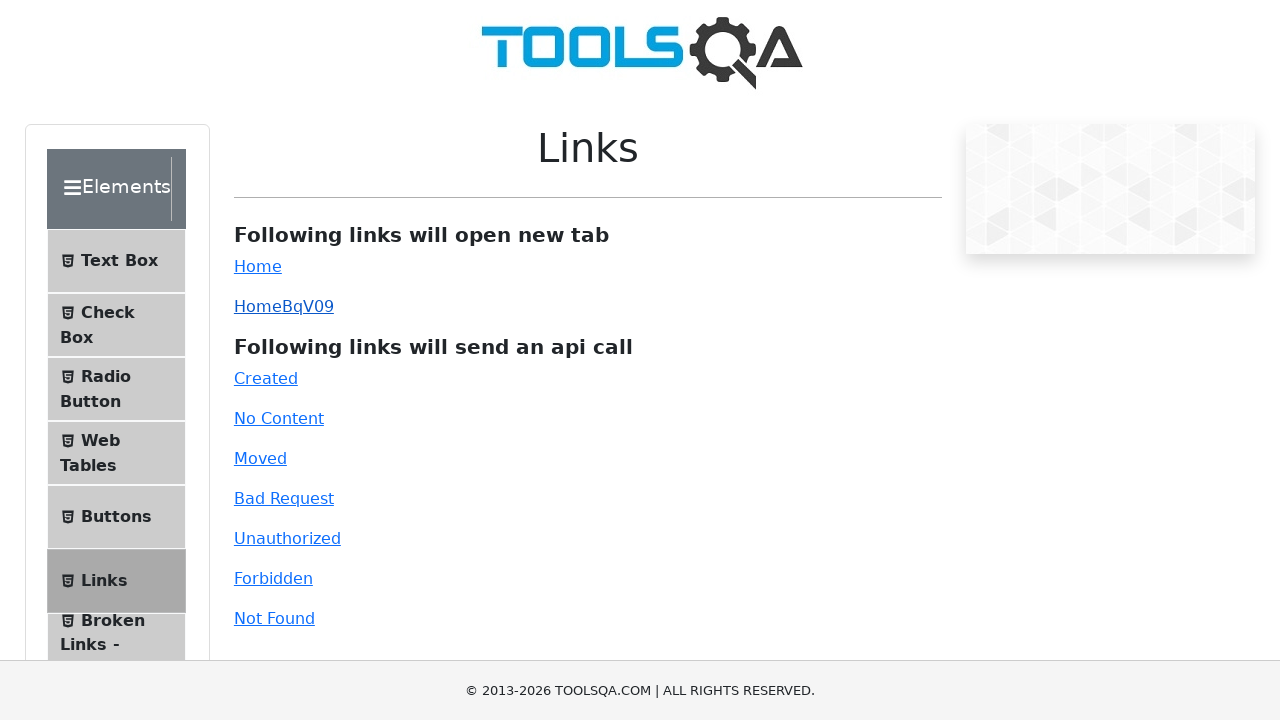